Tests product search functionality on Tokopedia by entering a search term and verifying search results are displayed

Starting URL: https://www.tokopedia.com/

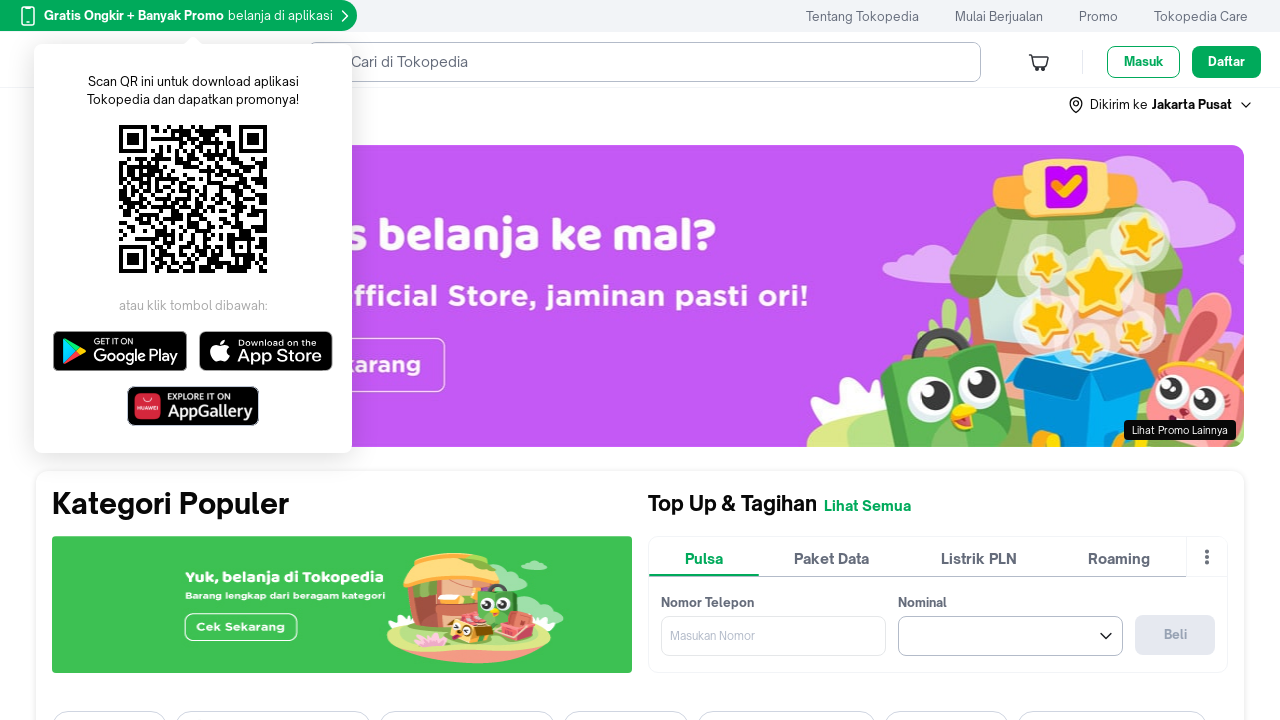

Filled search field with 'iphone' on input[data-testid='search-input-field'], input[placeholder*='Cari'], input[name=
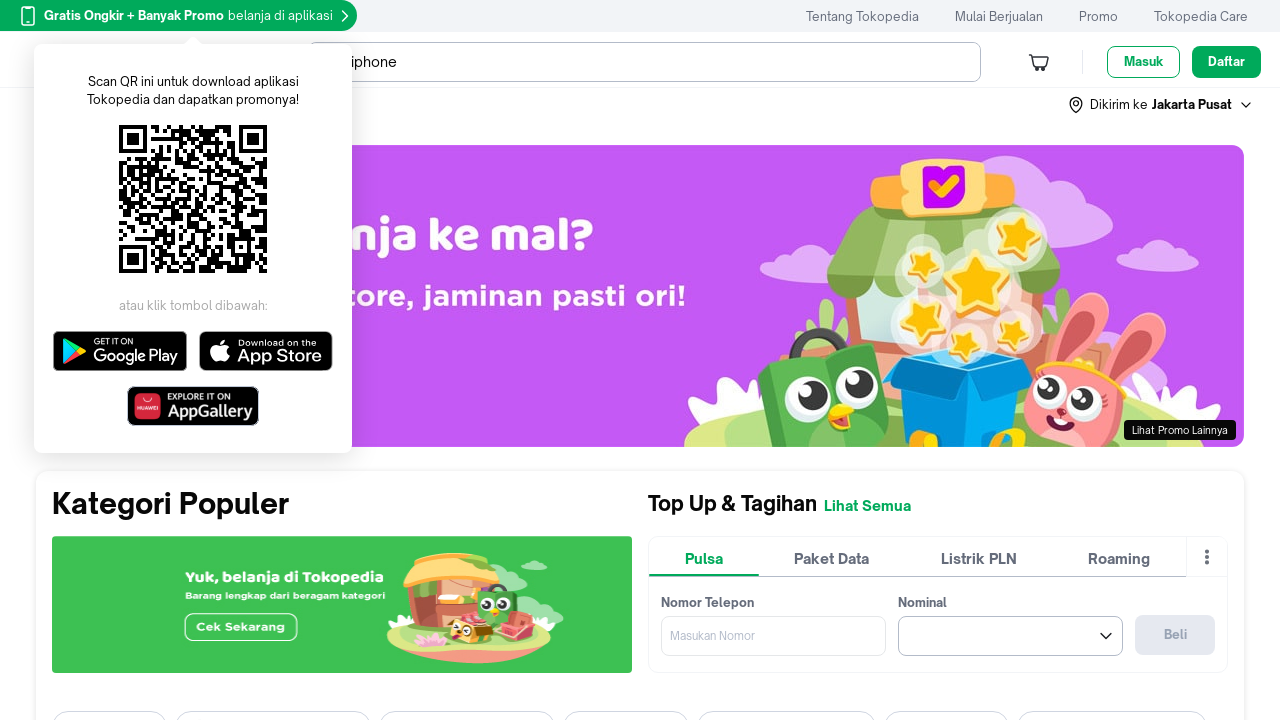

Pressed Enter to submit product search on input[data-testid='search-input-field'], input[placeholder*='Cari'], input[name=
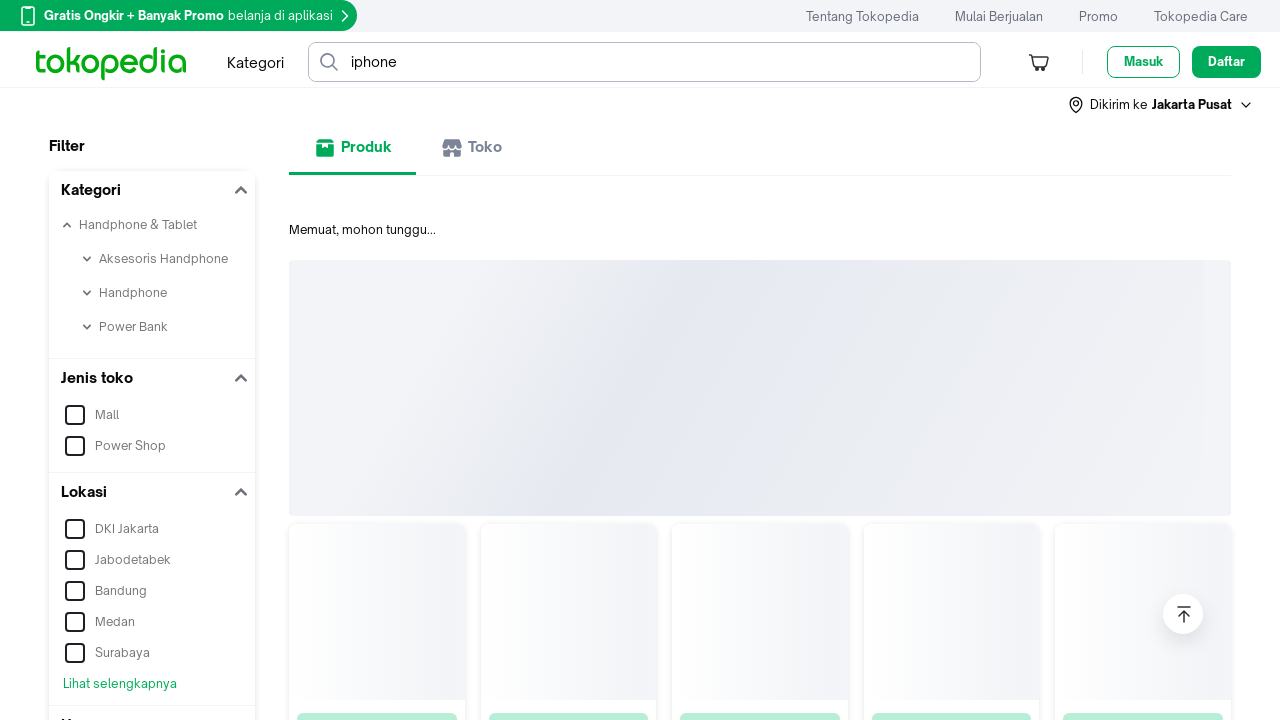

Search results for 'iphone' loaded successfully
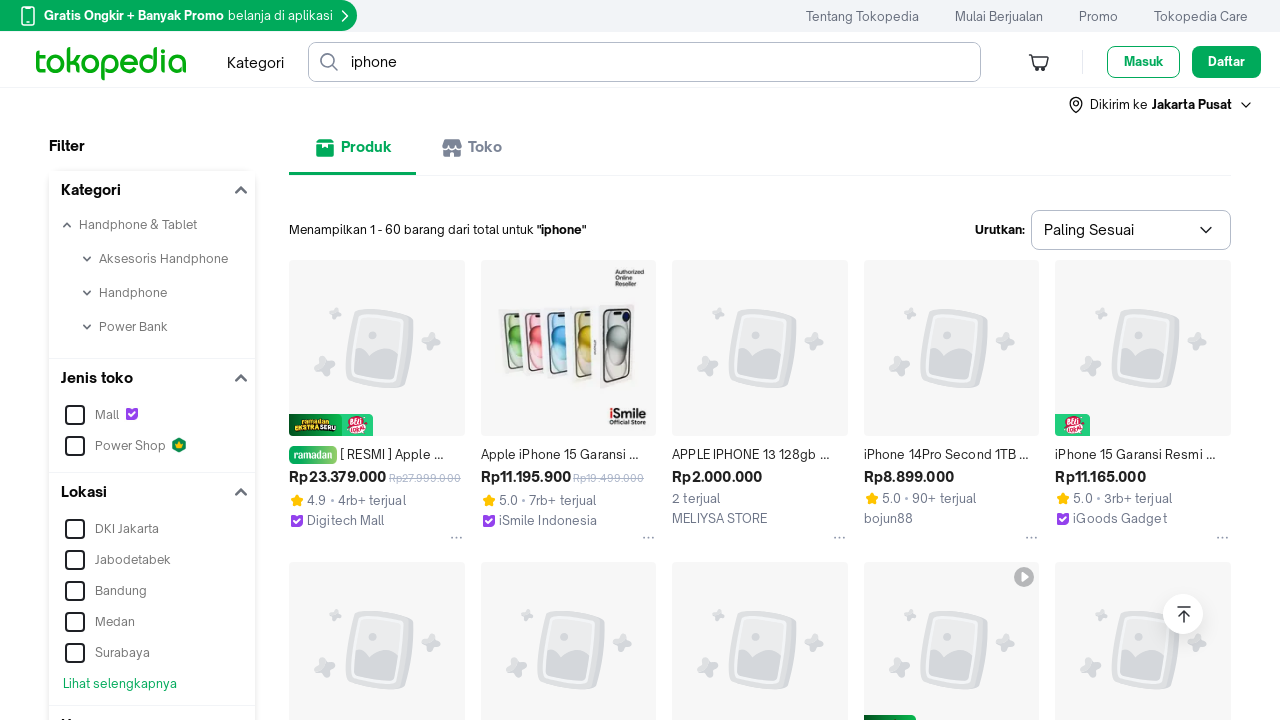

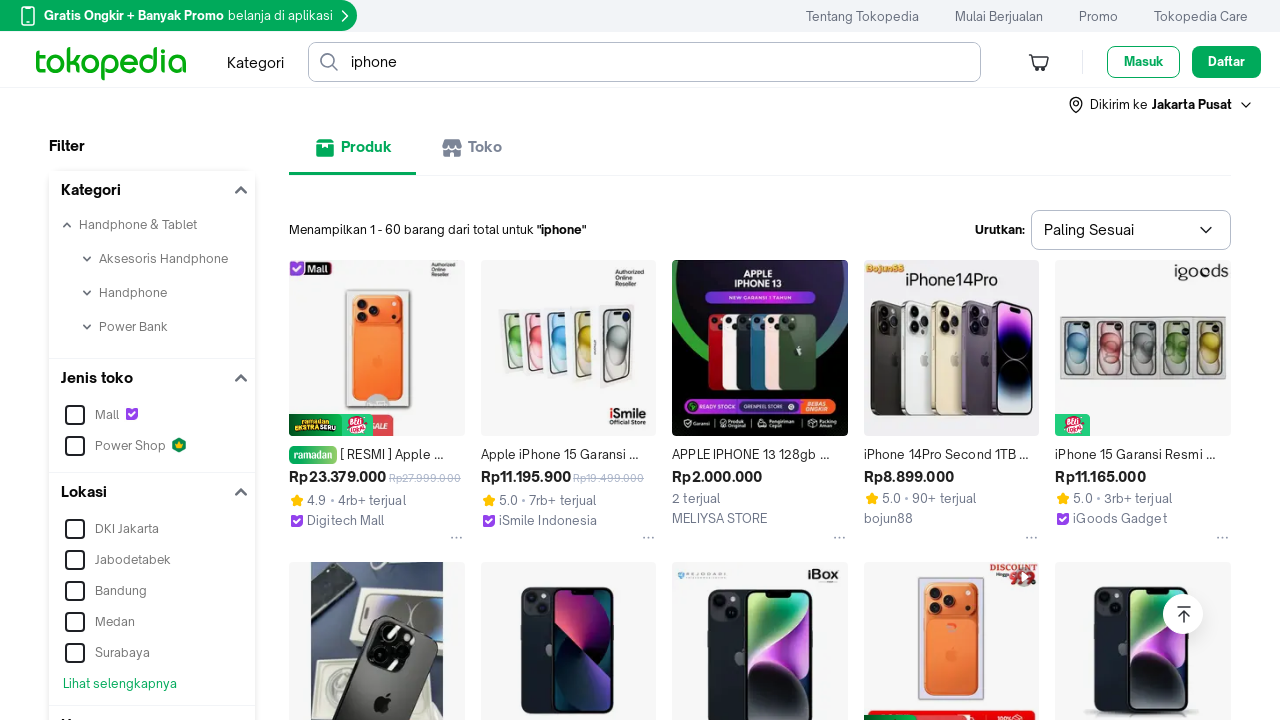